Tests clicking a button that triggers a timed JavaScript alert (appears after delay) and accepting it

Starting URL: https://demoqa.com/alerts

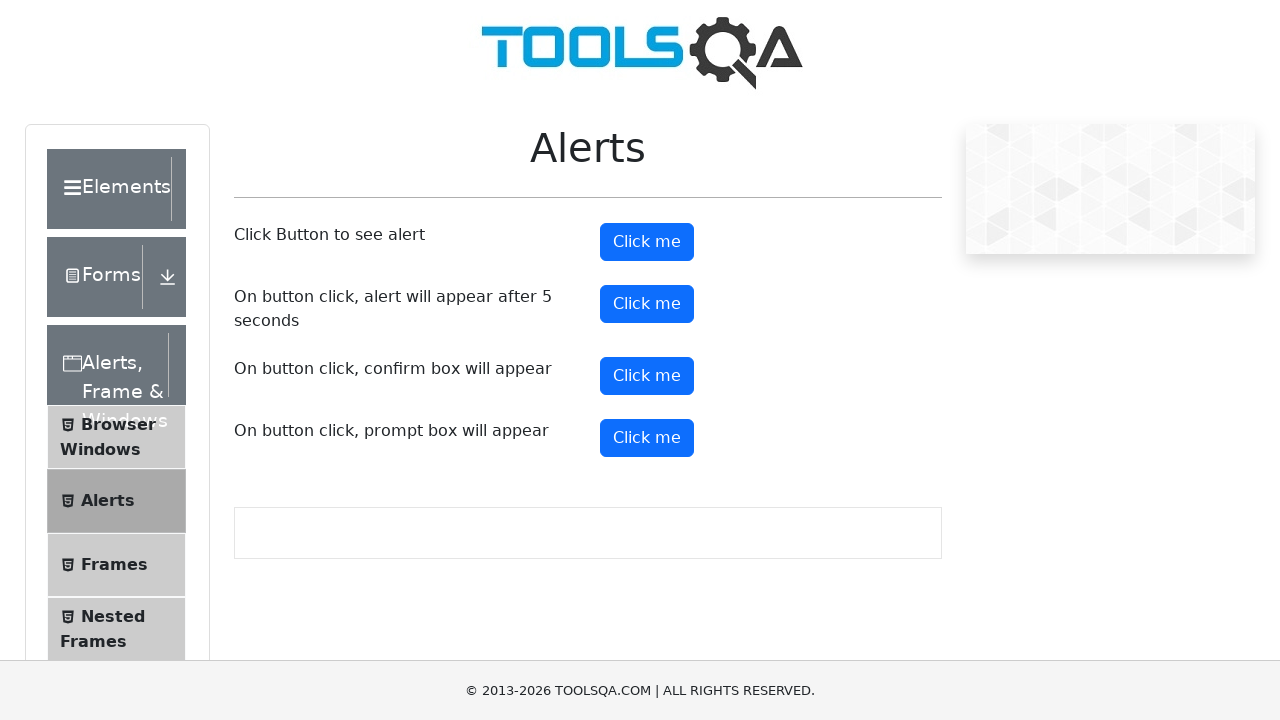

Set up dialog handler to automatically accept alerts
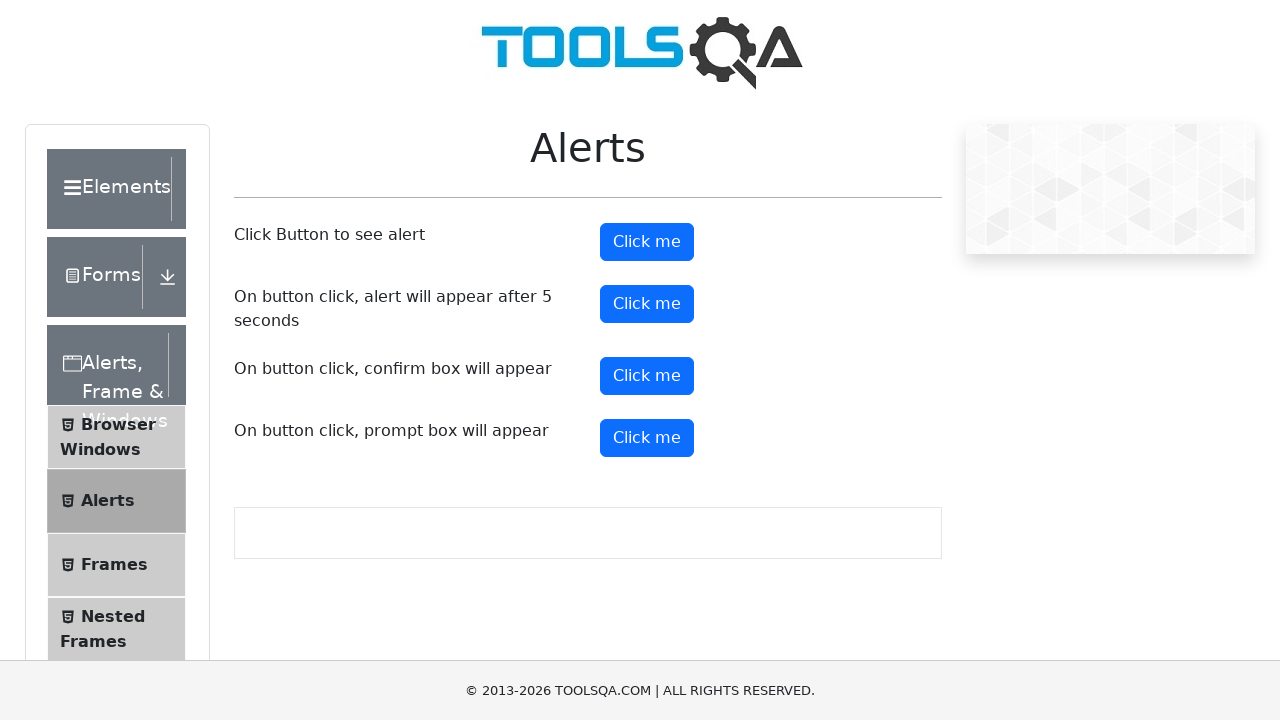

Clicked the timer alert button that triggers delayed JavaScript alert at (647, 304) on #timerAlertButton
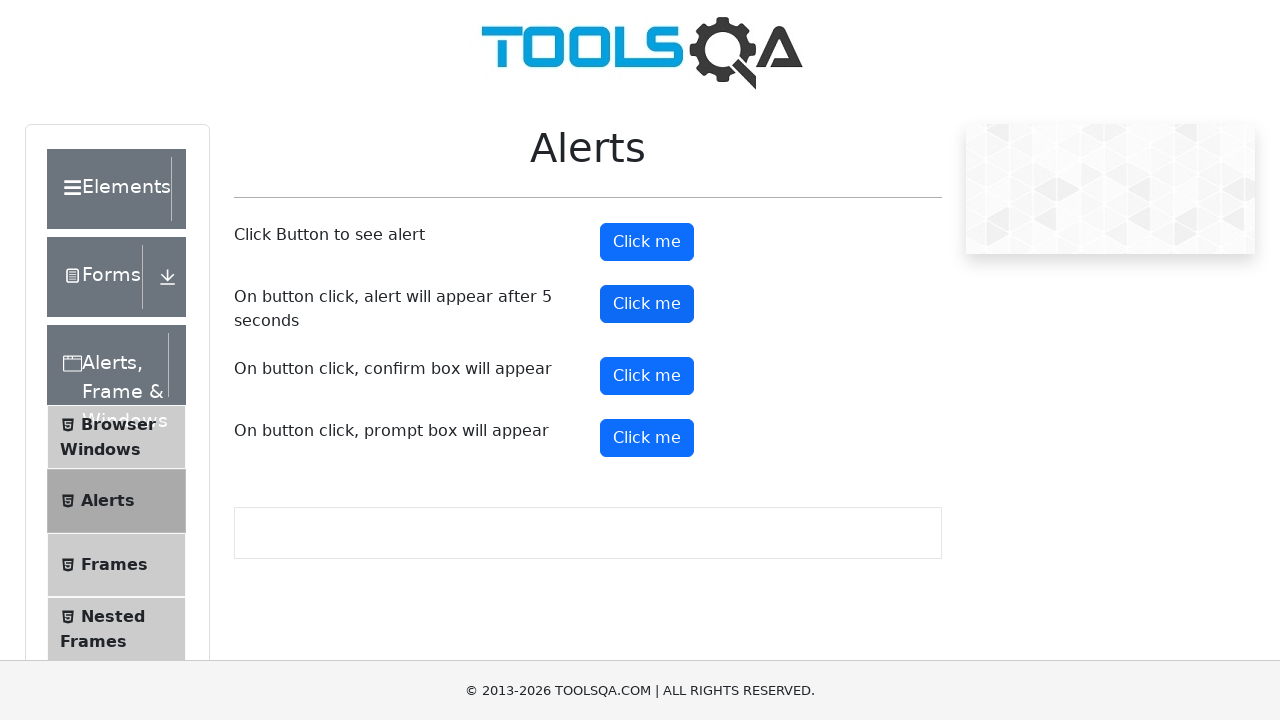

Waited 6 seconds for the timed alert to appear and be automatically accepted
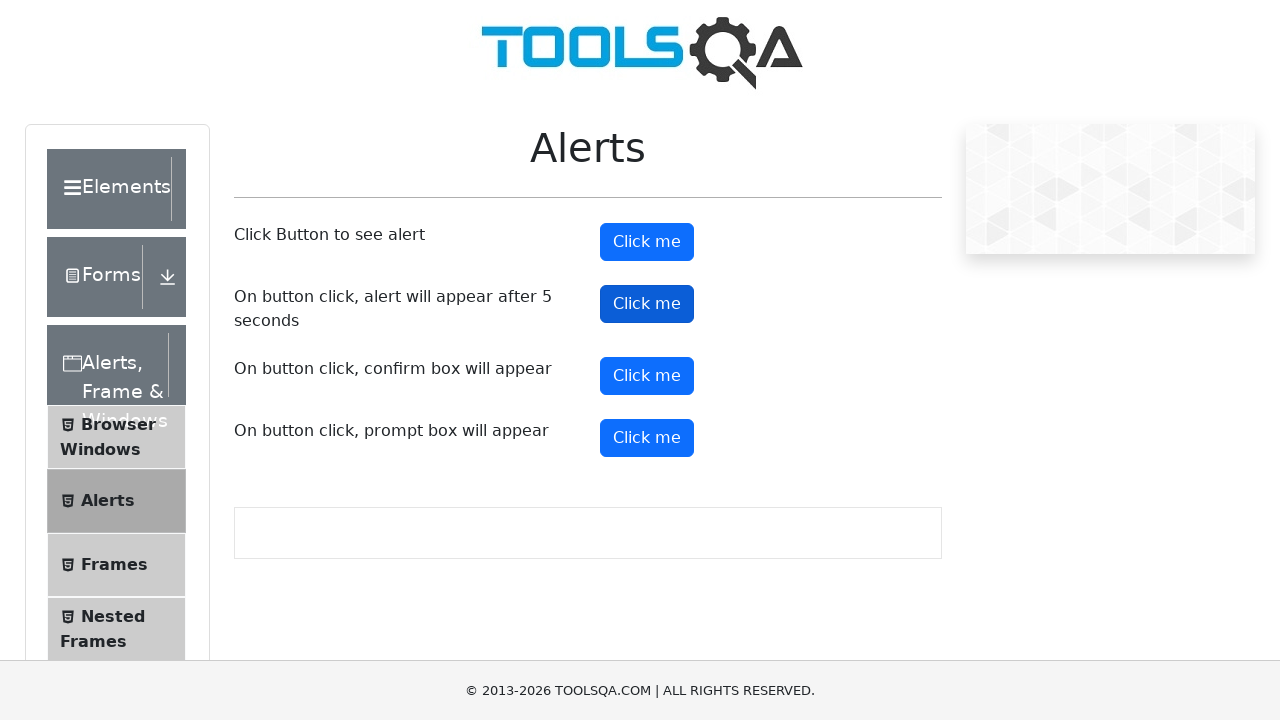

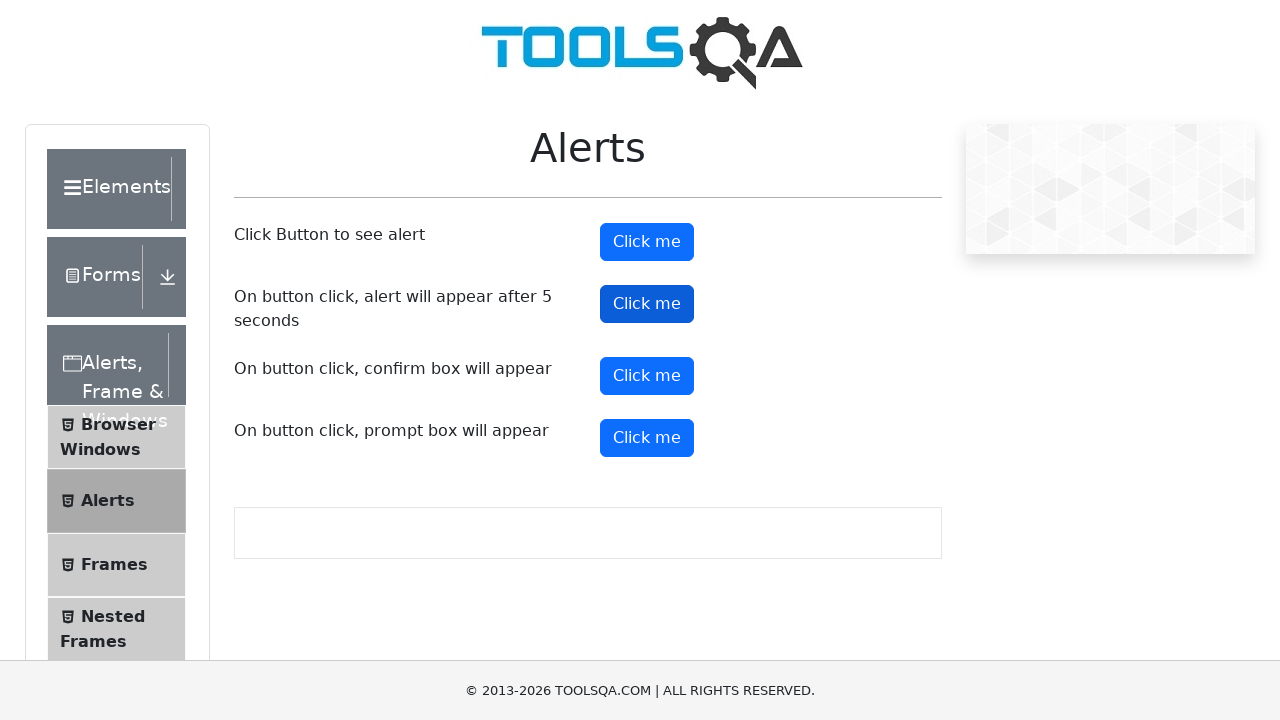